Tests editing an existing person by clicking the edit button, modifying form fields, and saving changes.

Starting URL: https://kristinek.github.io/site/tasks/list_of_people

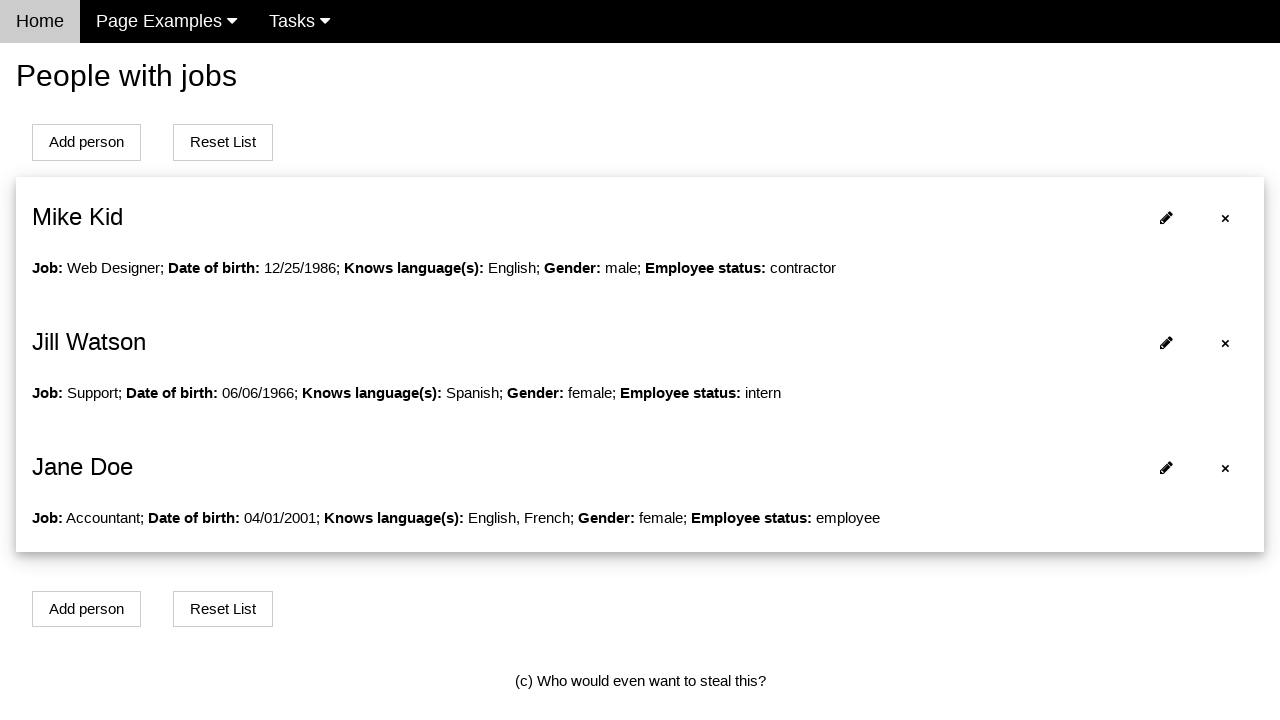

Clicked edit button (pencil icon) to open person form at (1166, 217) on i.fa.fa-pencil
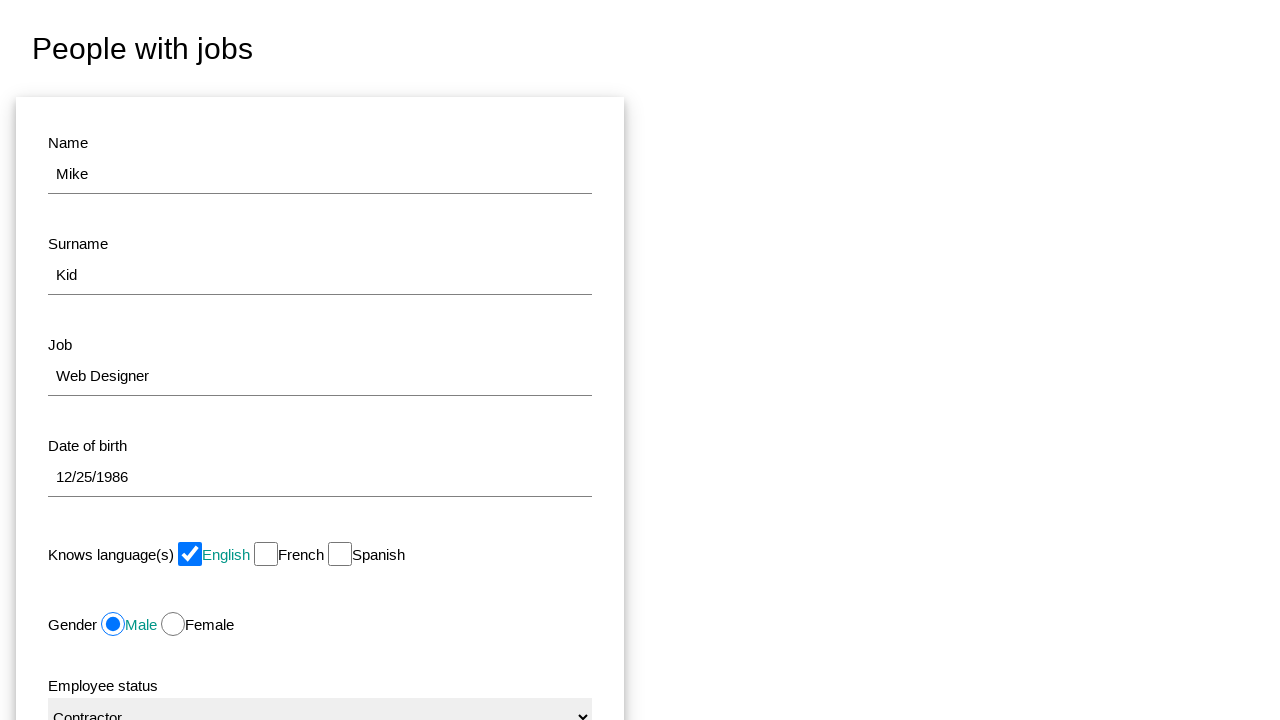

Filled name field with 'Jane' on #name
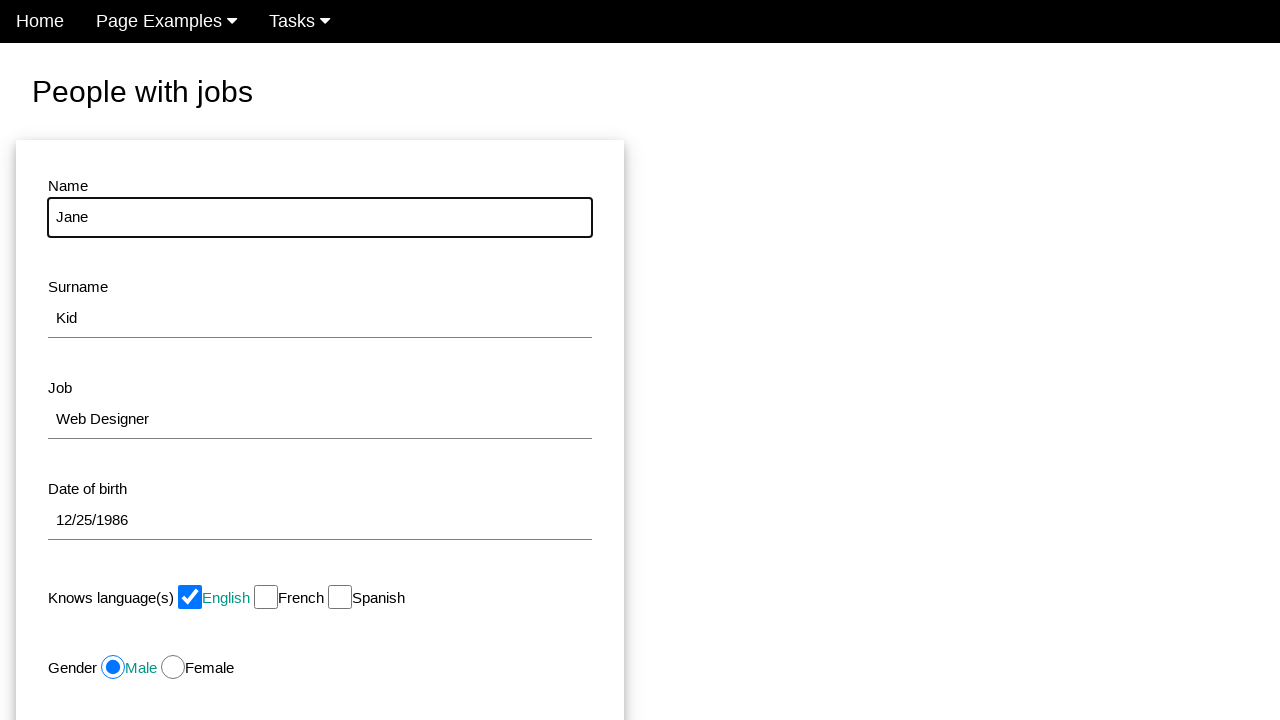

Filled surname field with 'Doe' on #surname
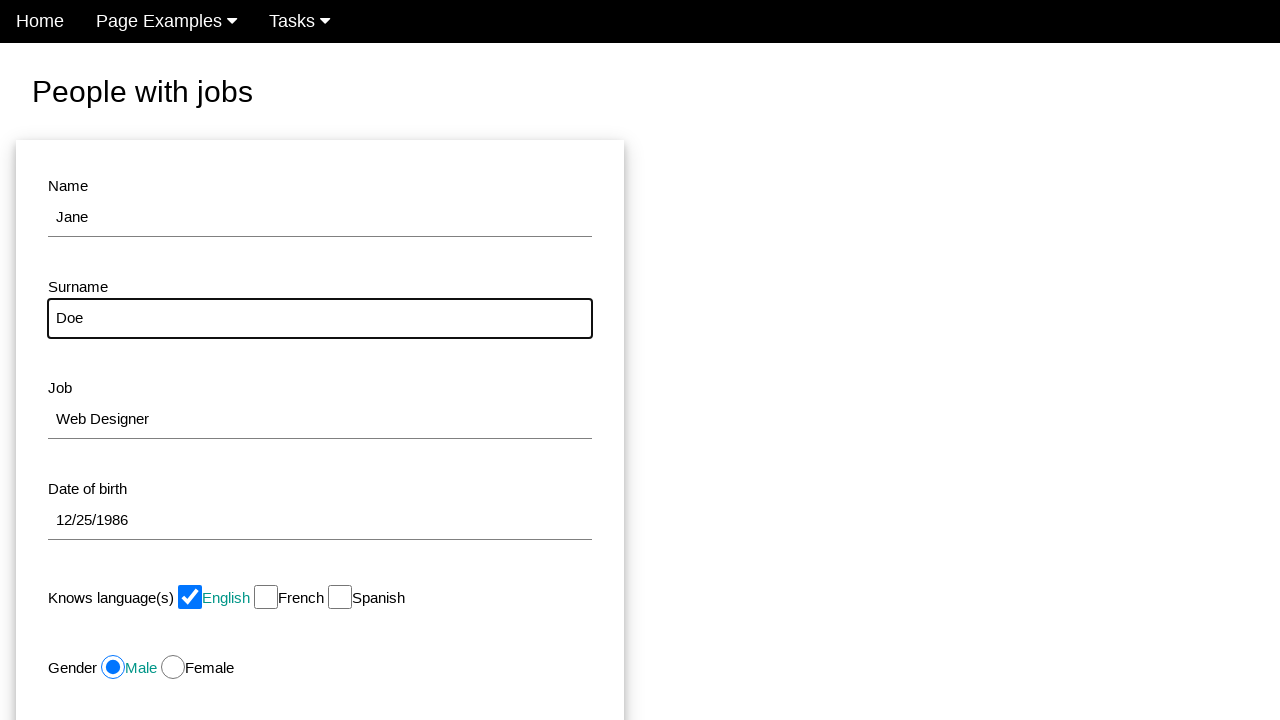

Filled job field with 'Manager' on #job
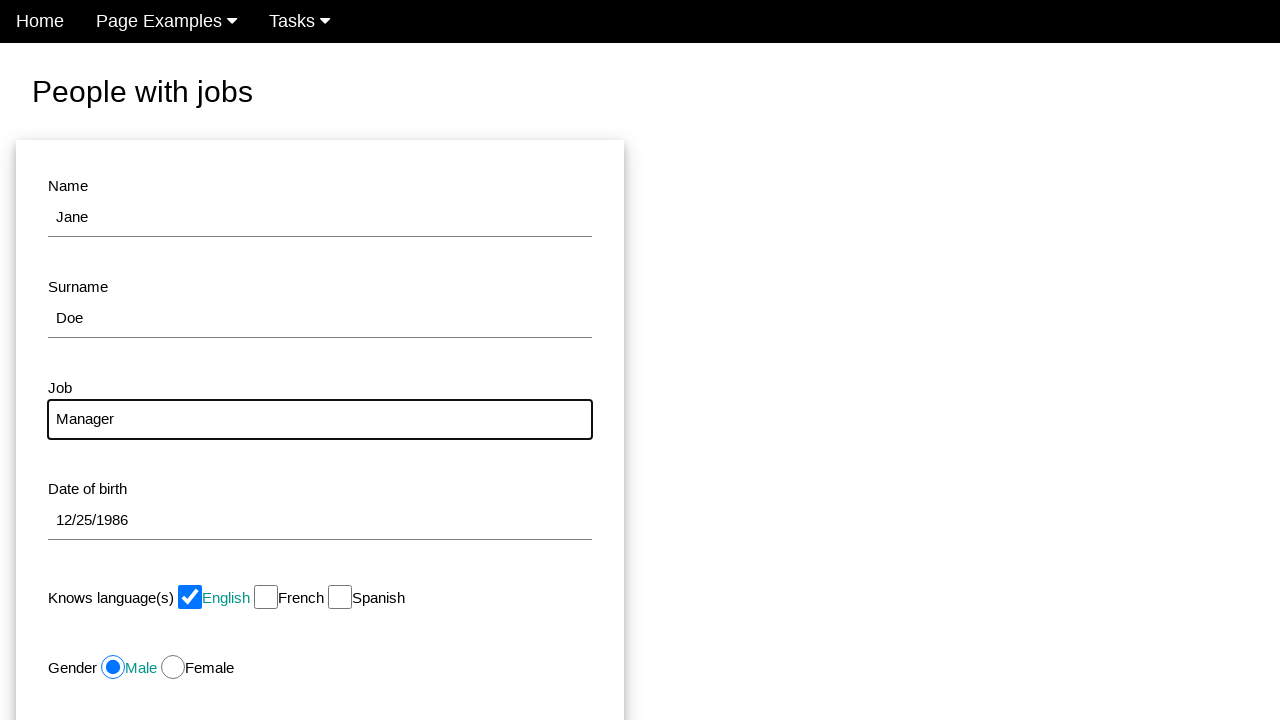

Filled date of birth field with '1985-08-22' on #dob
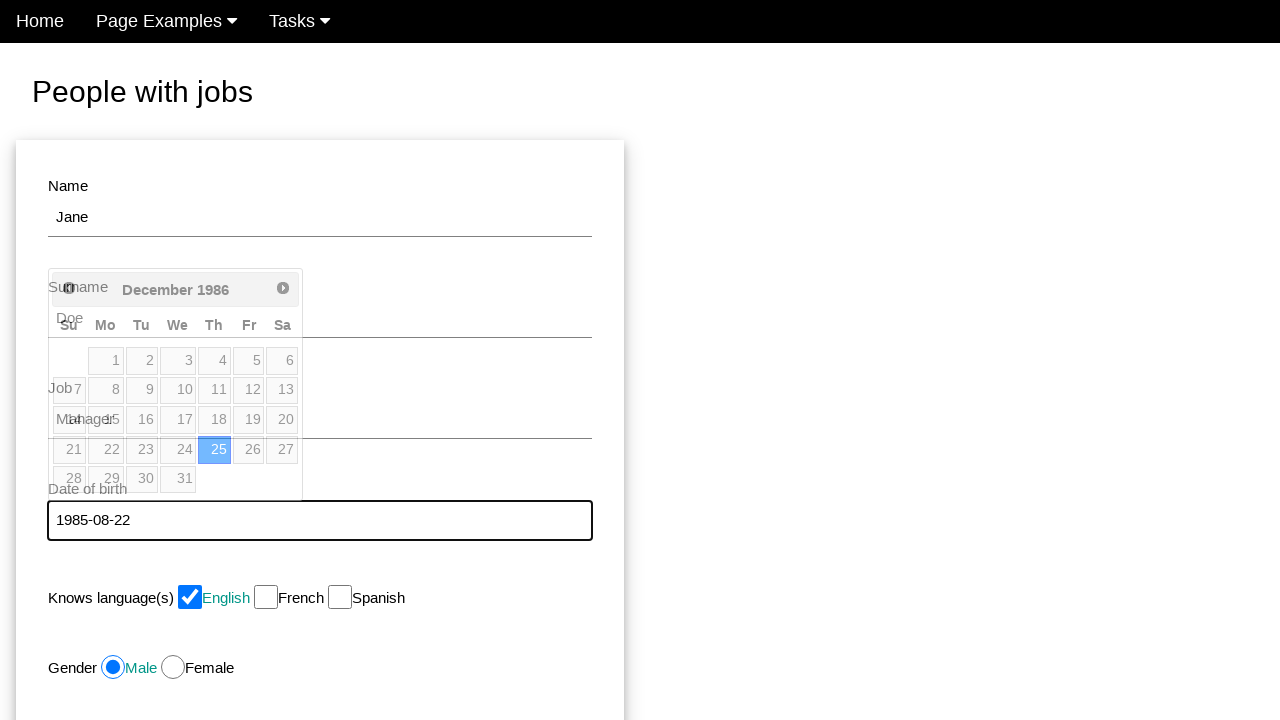

Checked French language checkbox at (266, 597) on #french
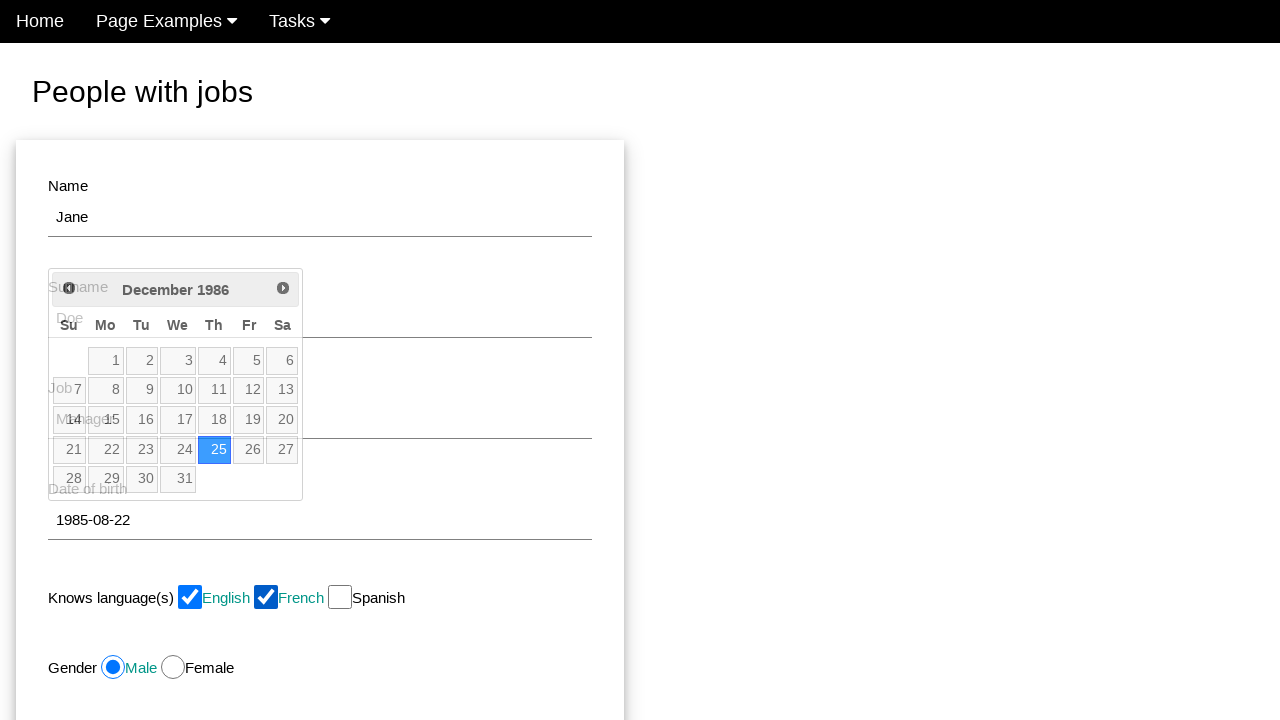

Selected female gender radio button at (173, 667) on #female
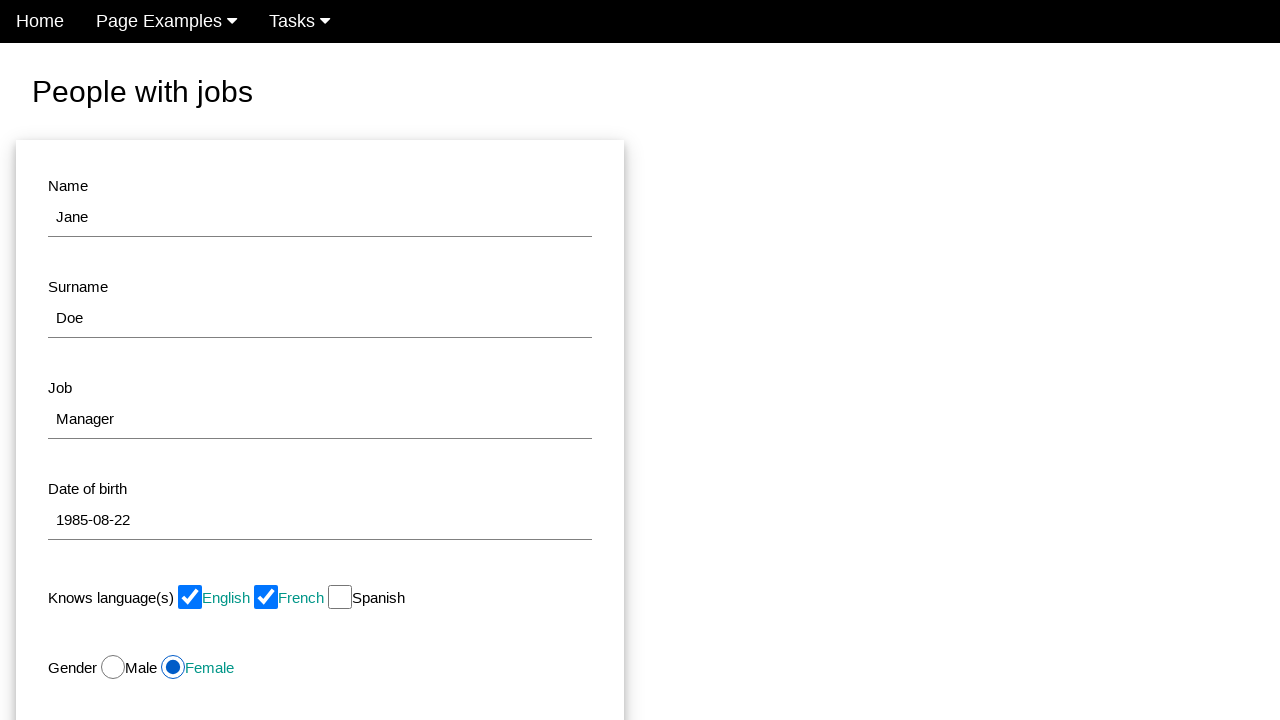

Selected 'Intern' from status dropdown on #status
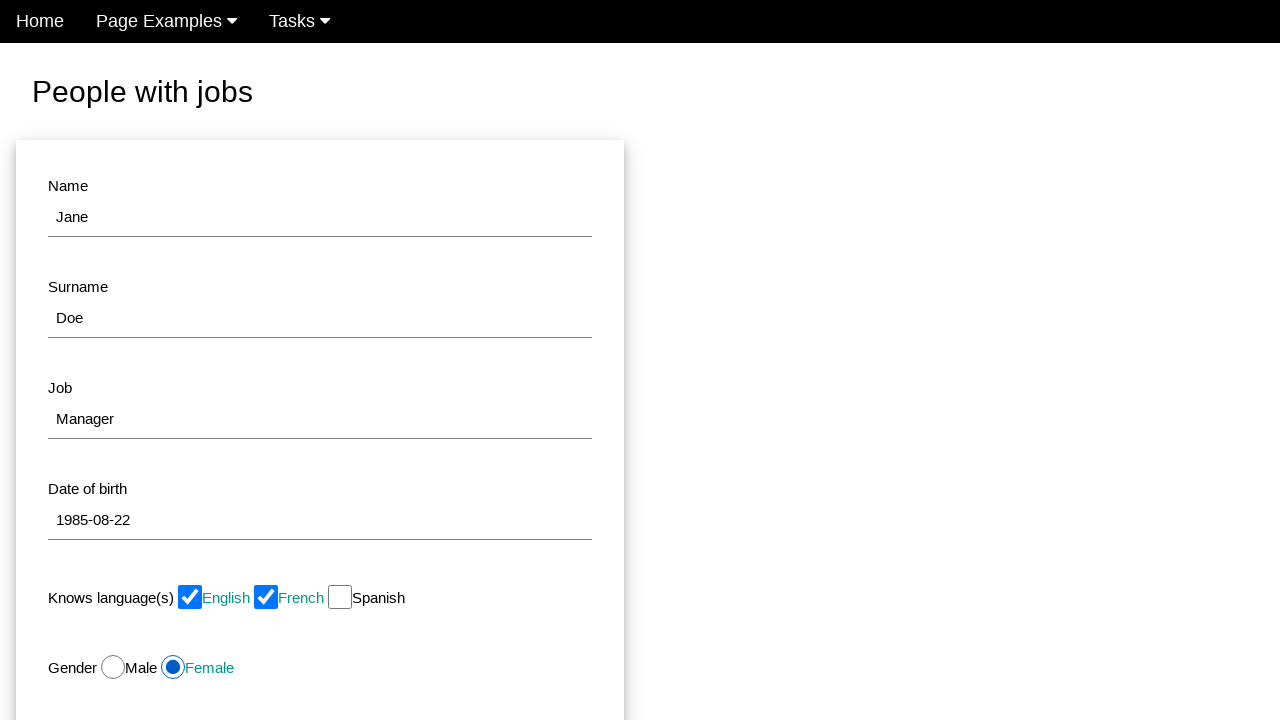

Clicked Edit button to save changes at (178, 510) on xpath=//button[.='Edit']
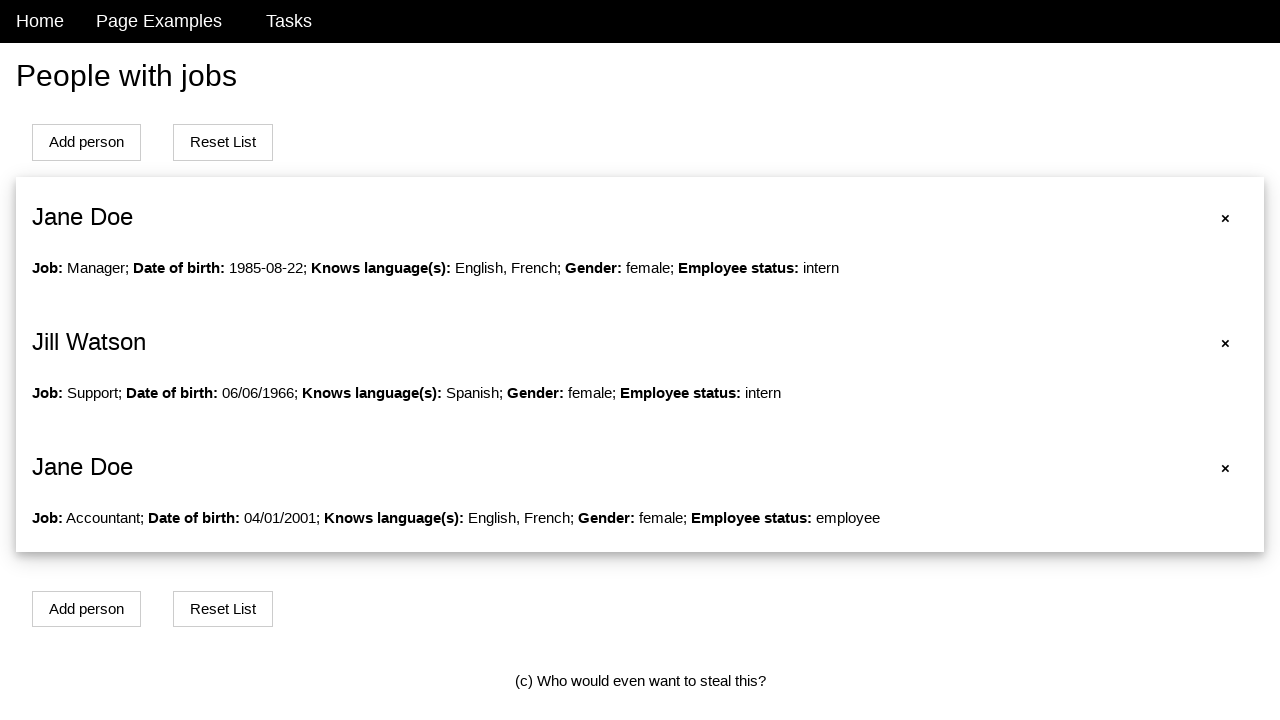

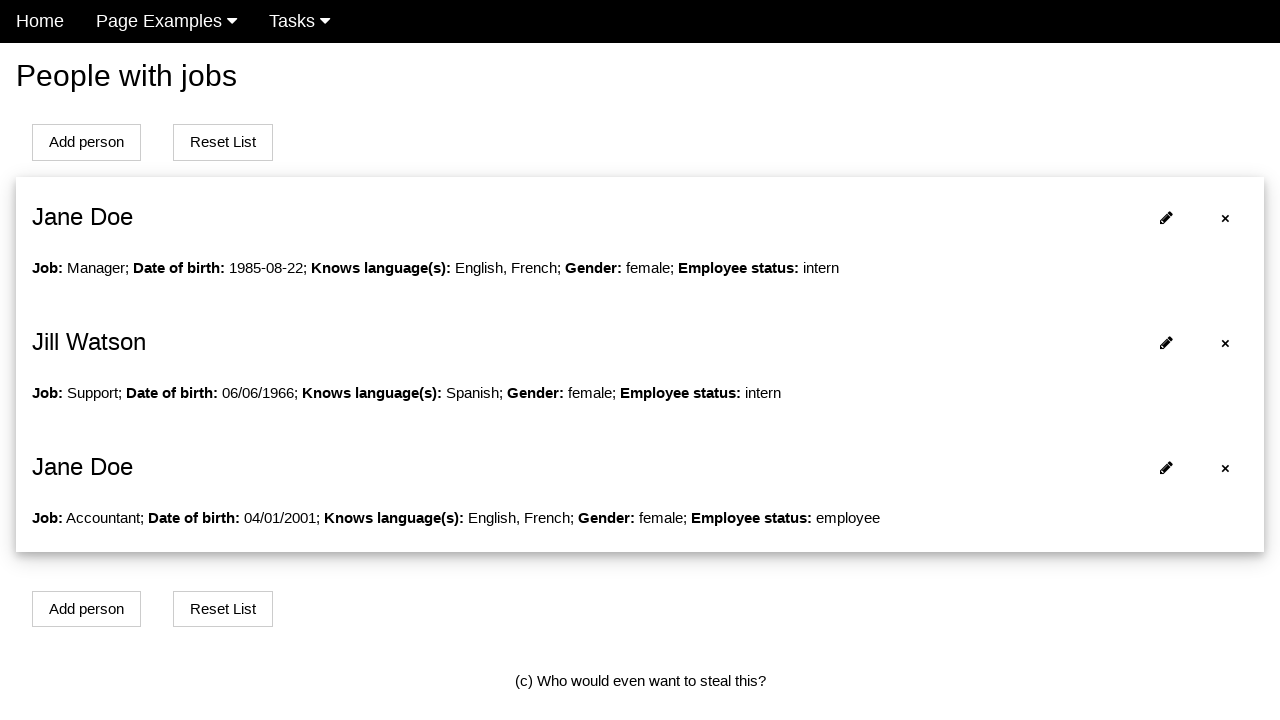